Tests the droppable functionality by navigating to the demo page and clicking on the "Prevent Propagation" tab to access drag-and-drop elements

Starting URL: https://demoqa.com/droppable

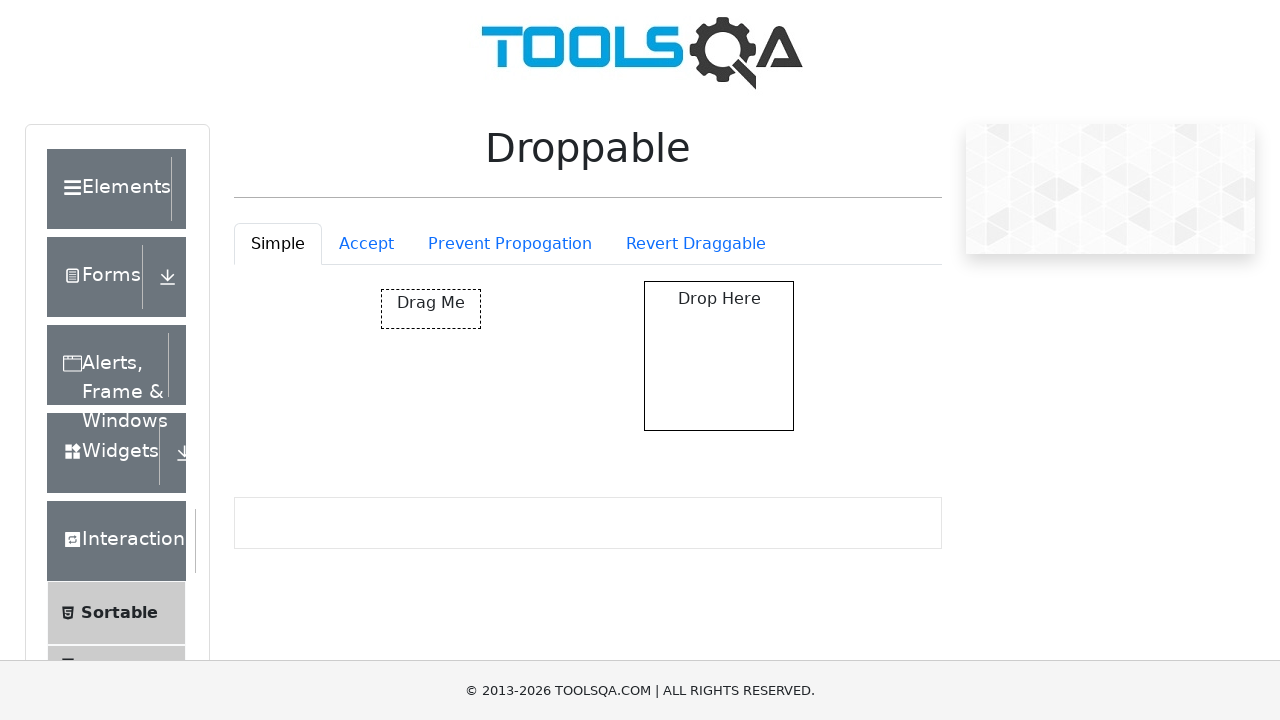

Waited for page to load (domcontentloaded)
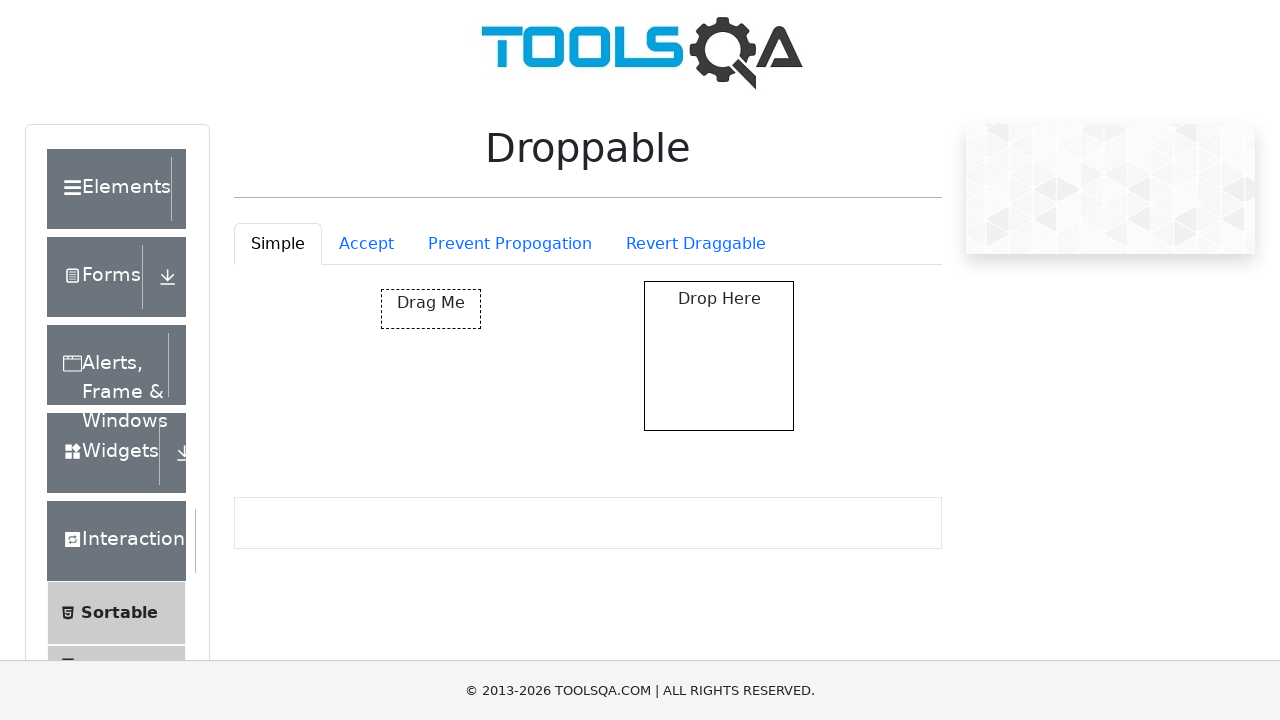

Clicked on the 'Prevent Propagation' tab at (510, 244) on #droppableExample-tab-preventPropogation
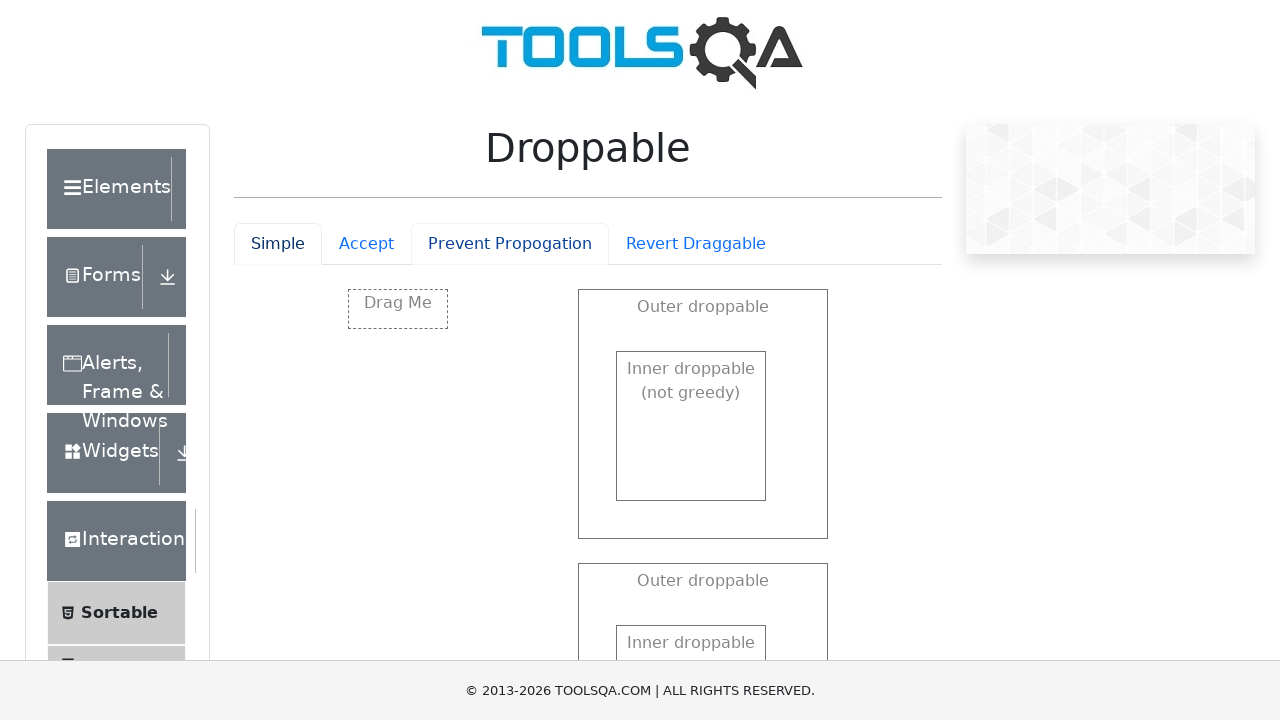

Drag box element became visible
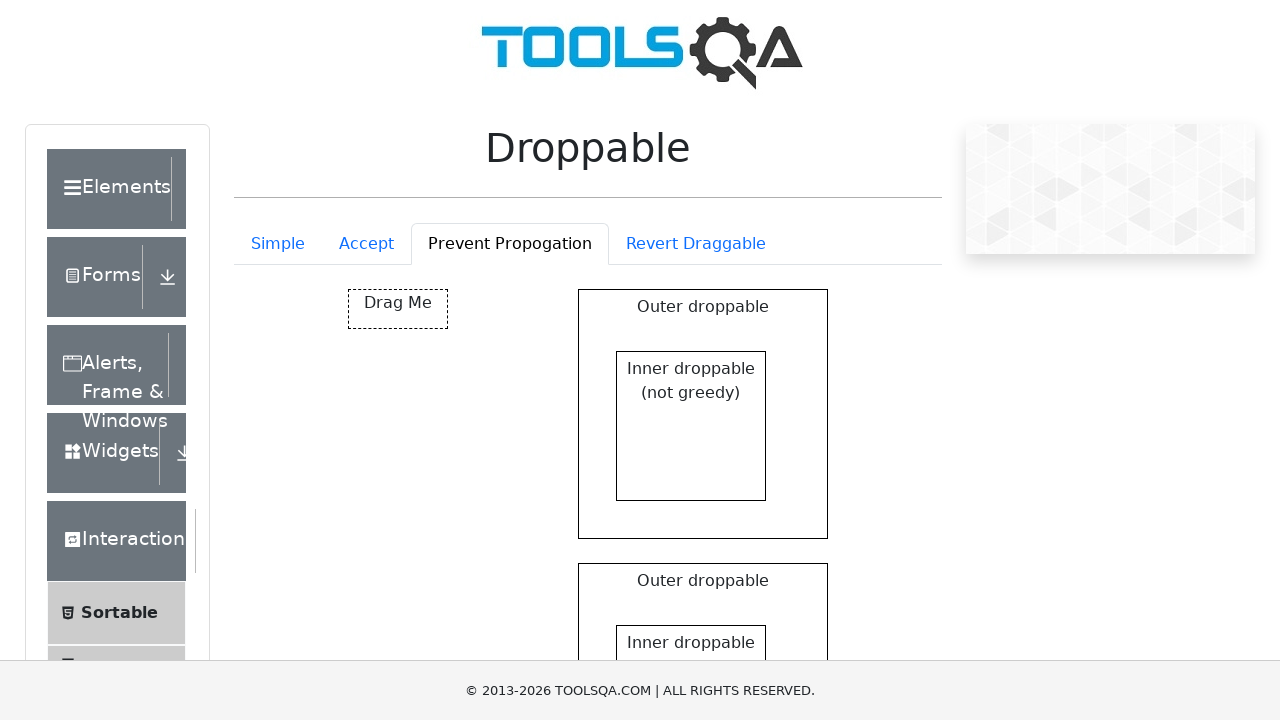

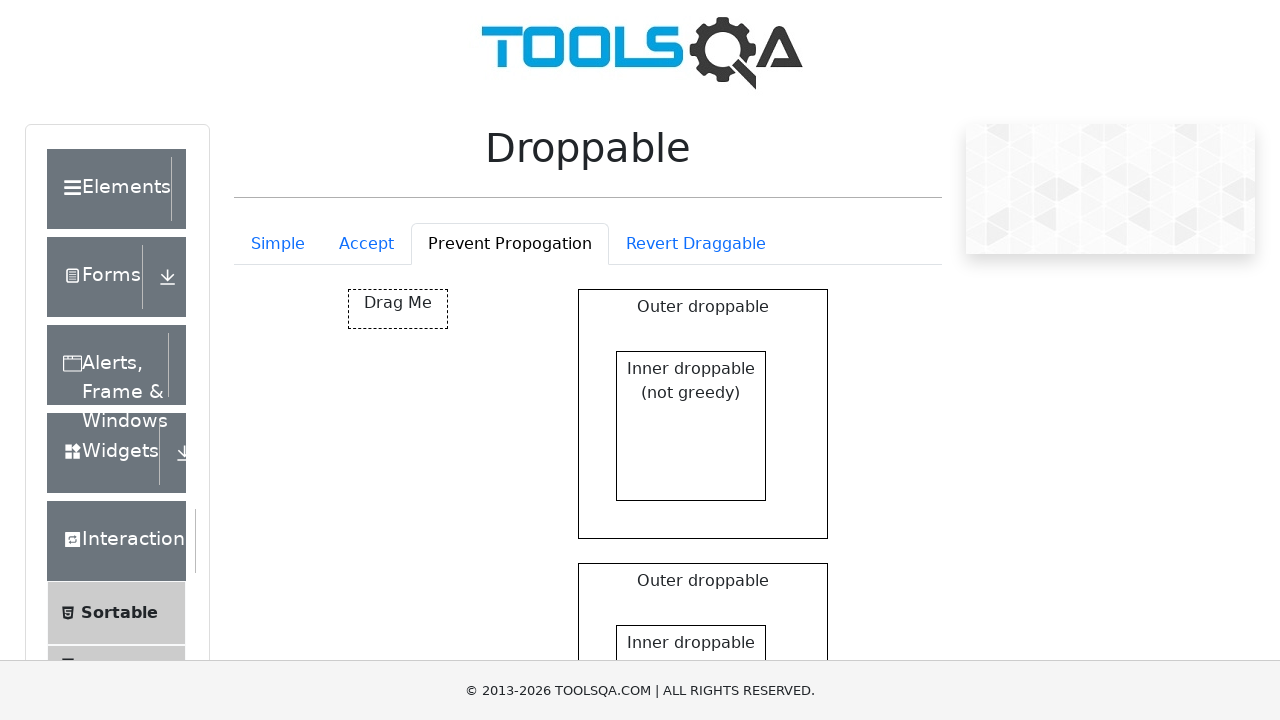